Tests tooltip functionality by hovering over an age input field and verifying the tooltip content appears

Starting URL: https://automationfc.github.io/jquery-tooltip/

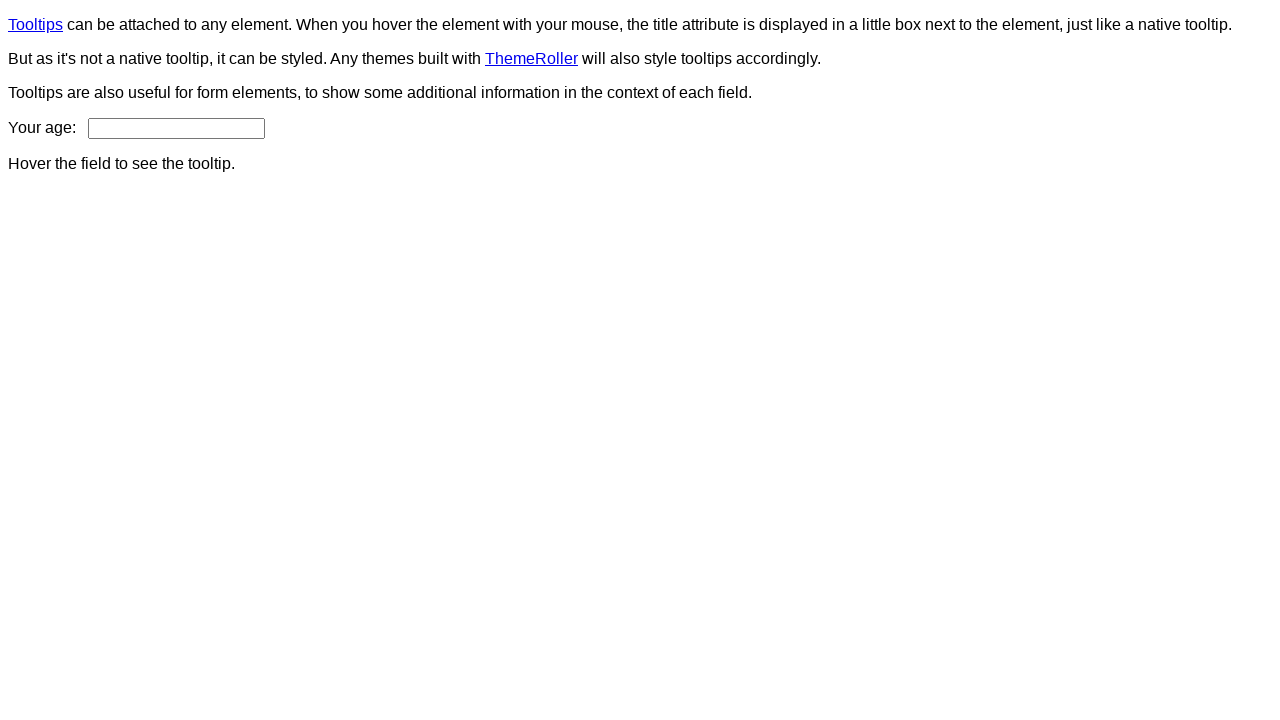

Navigated to jQuery tooltip test page
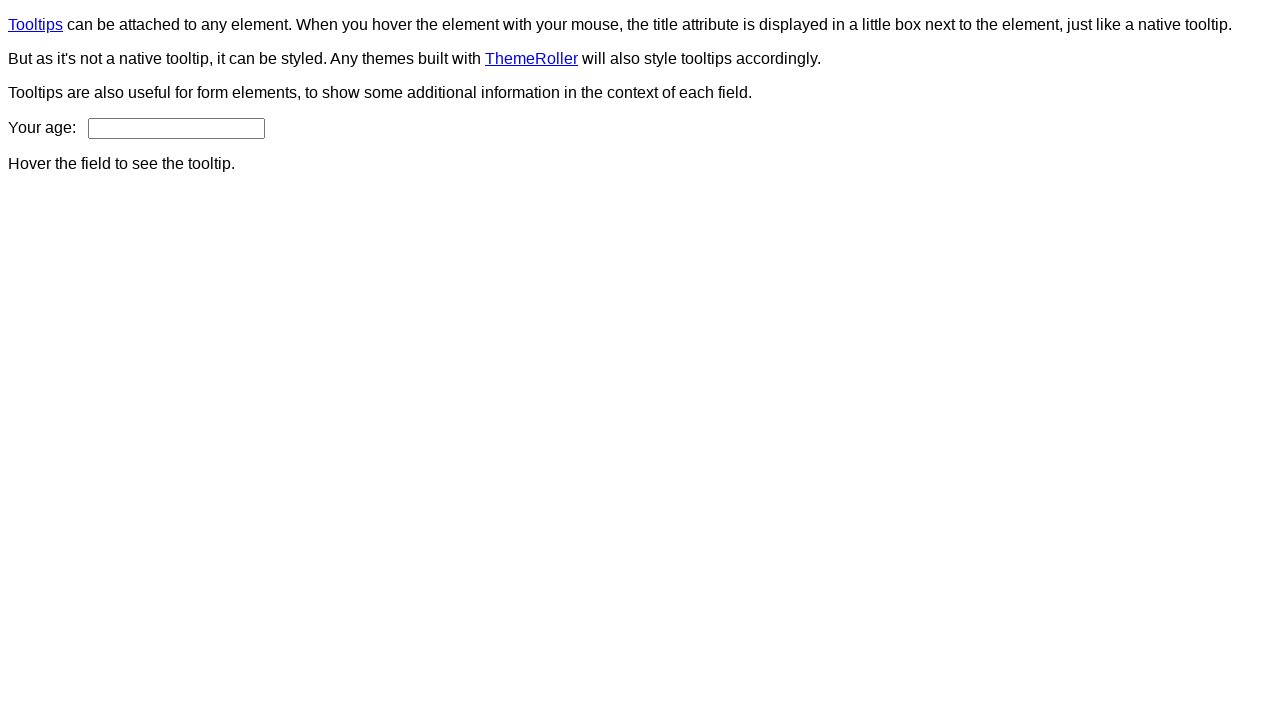

Hovered over age input field to trigger tooltip at (176, 128) on input#age
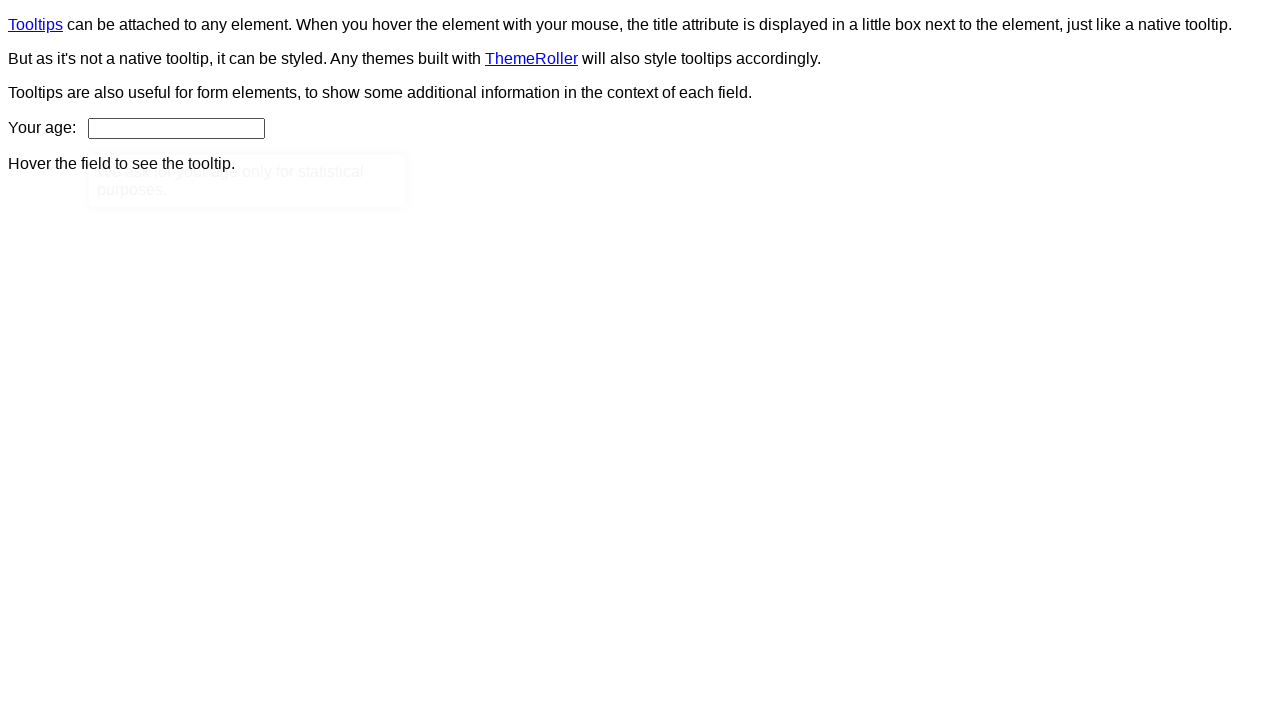

Verified tooltip is visible
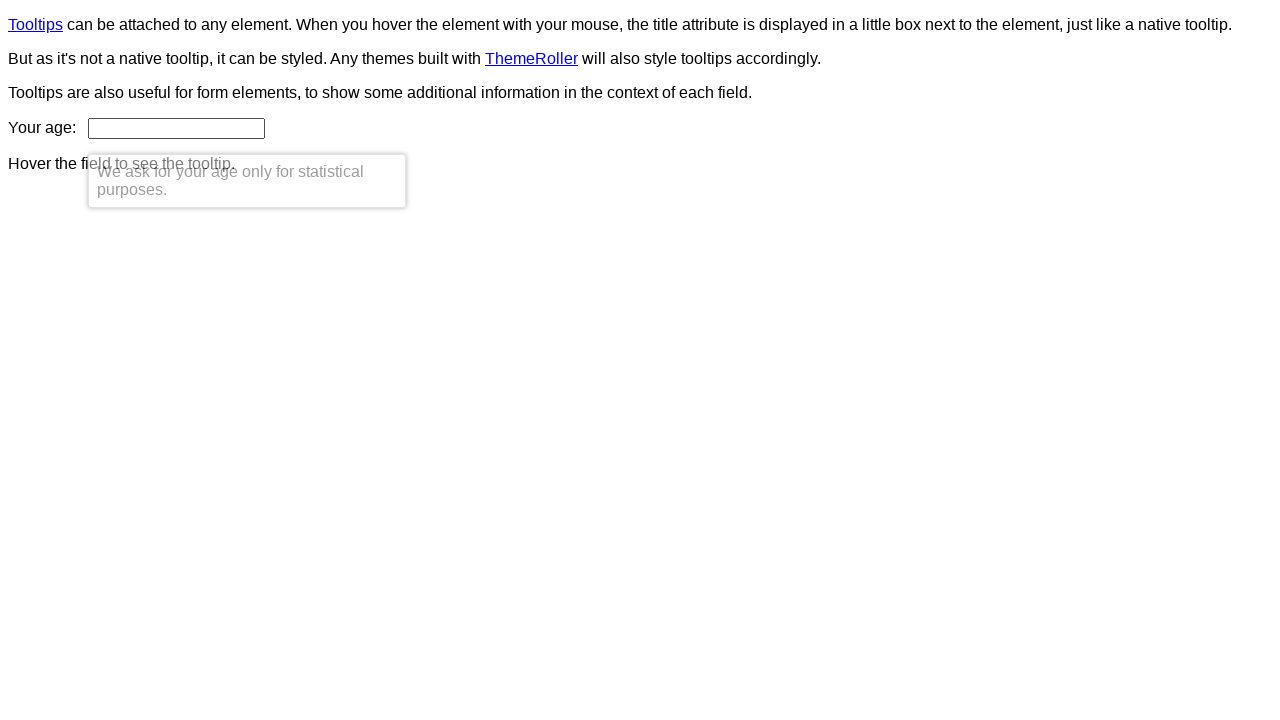

Retrieved tooltip text content
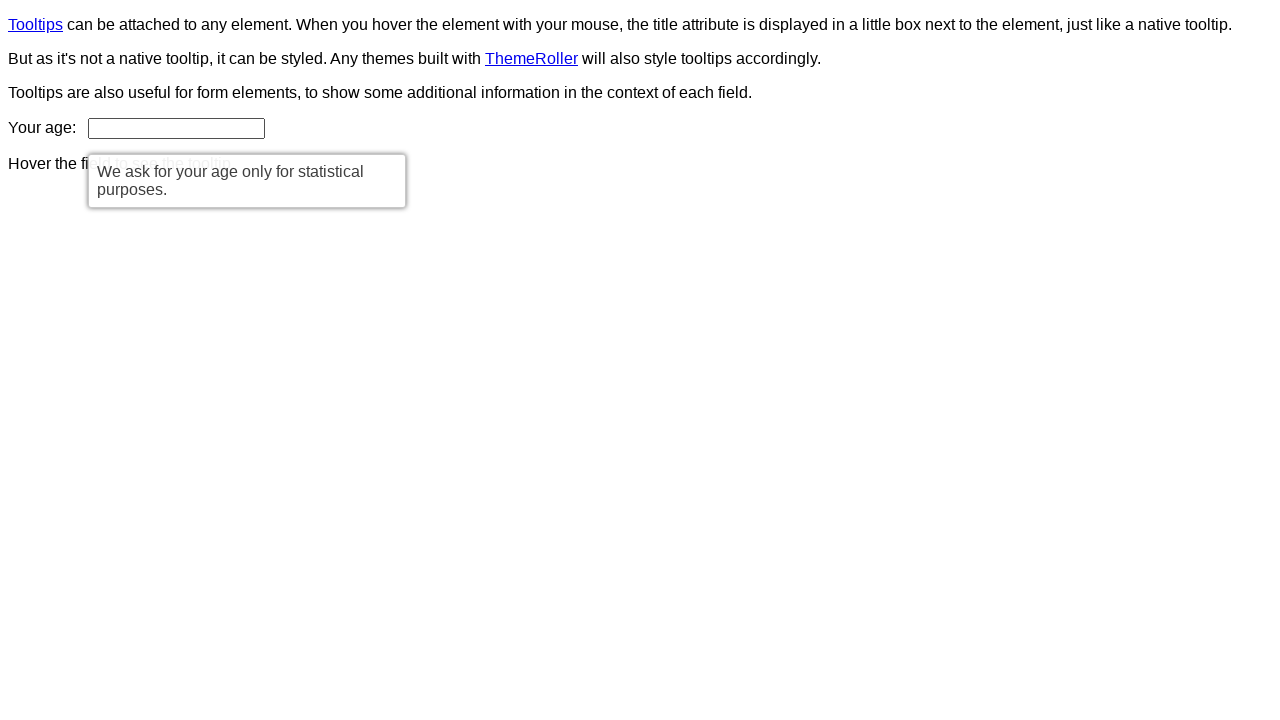

Verified tooltip text matches expected content: 'We ask for your age only for statistical purposes.'
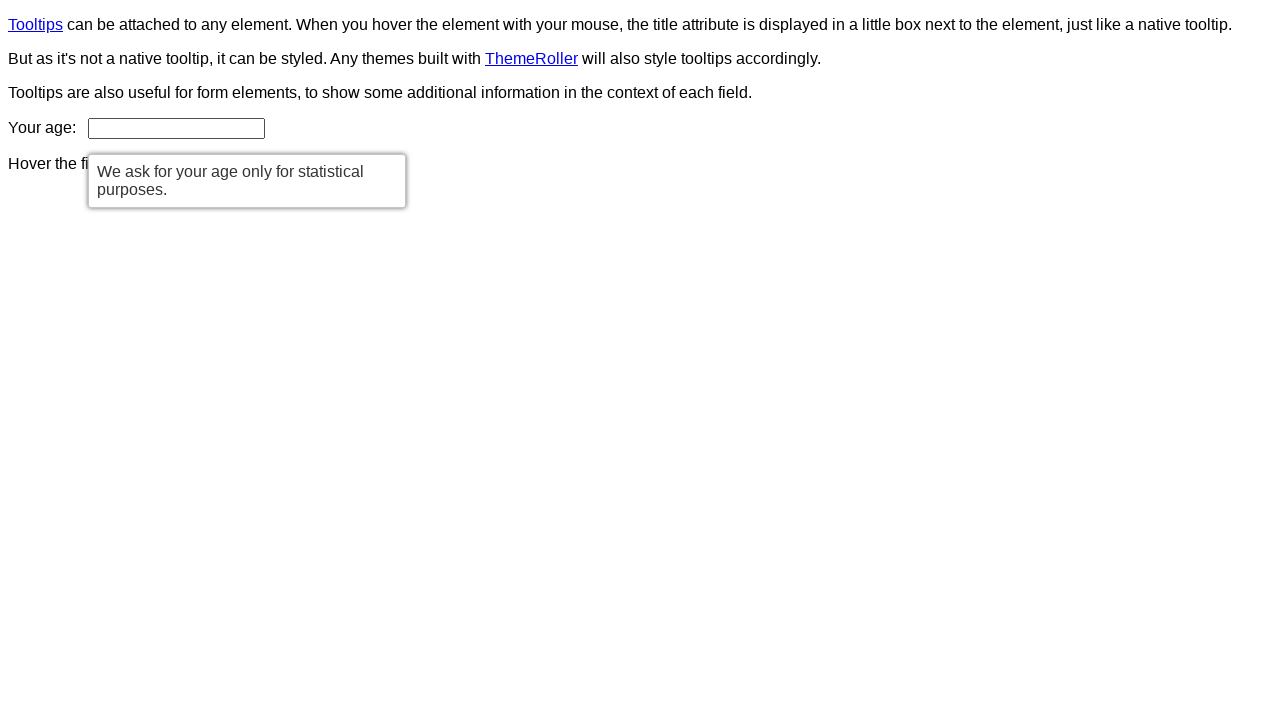

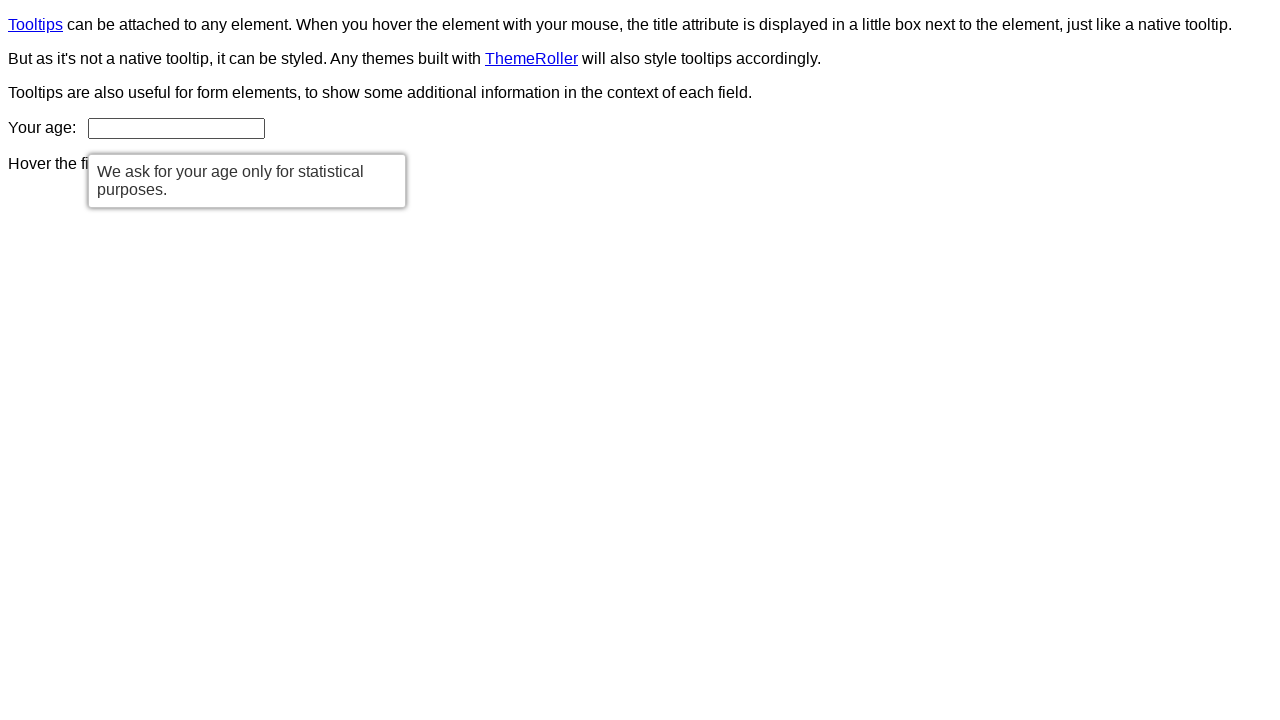